Tests dropdown and multi-select form controls by selecting and deselecting various options in both single and multiple selection elements

Starting URL: https://trainingbypackt.github.io/Beginning-Selenium/lesson_3/activity_3_D-1.html

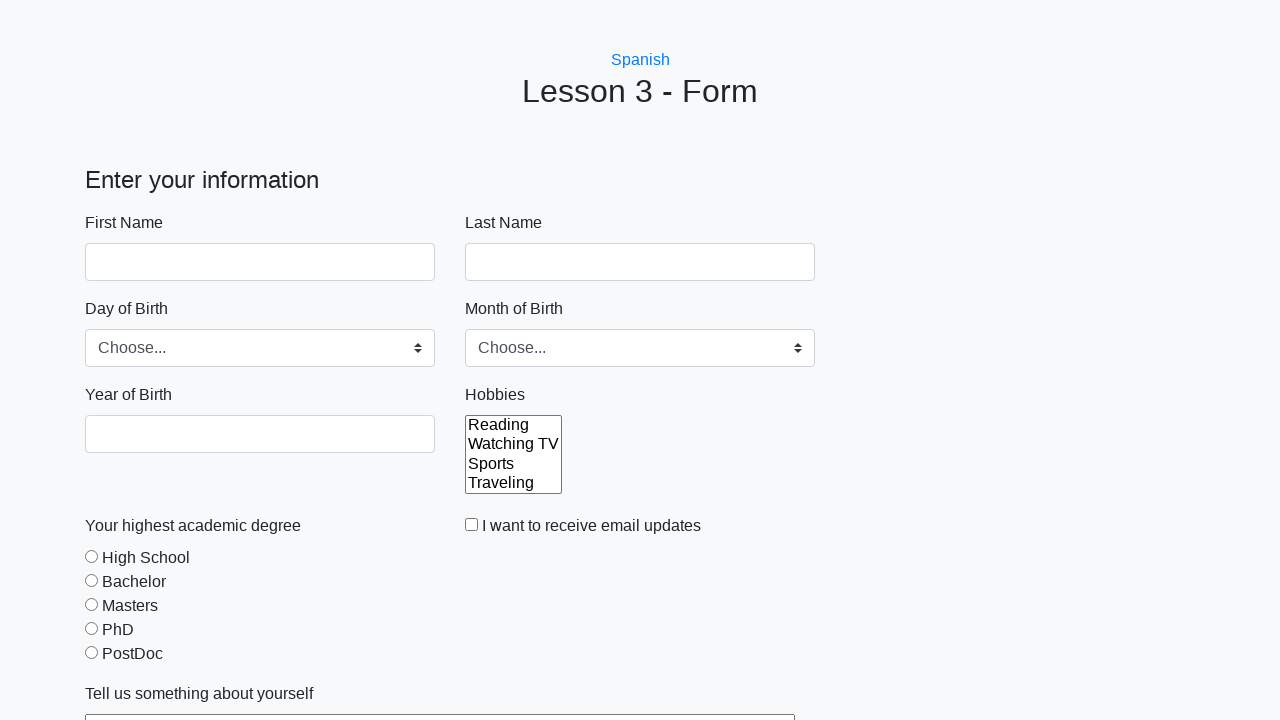

Navigated to SelectBoxes test page
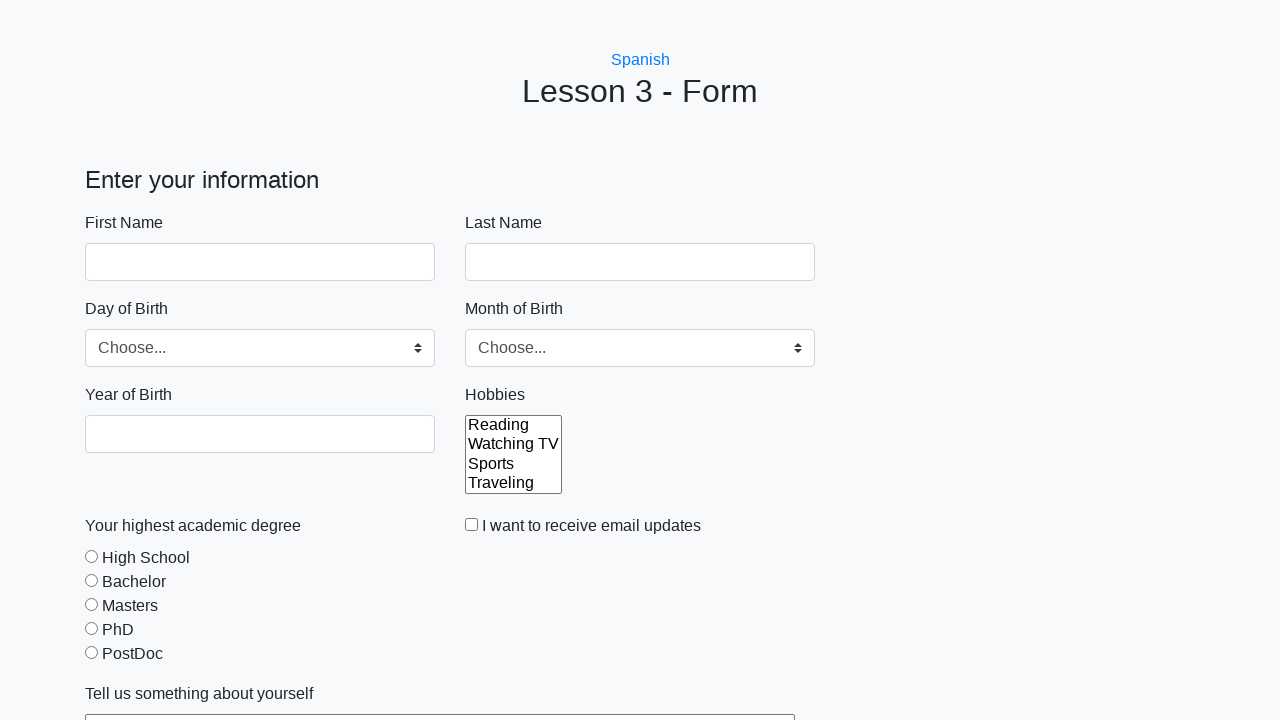

Located month of birth dropdown element
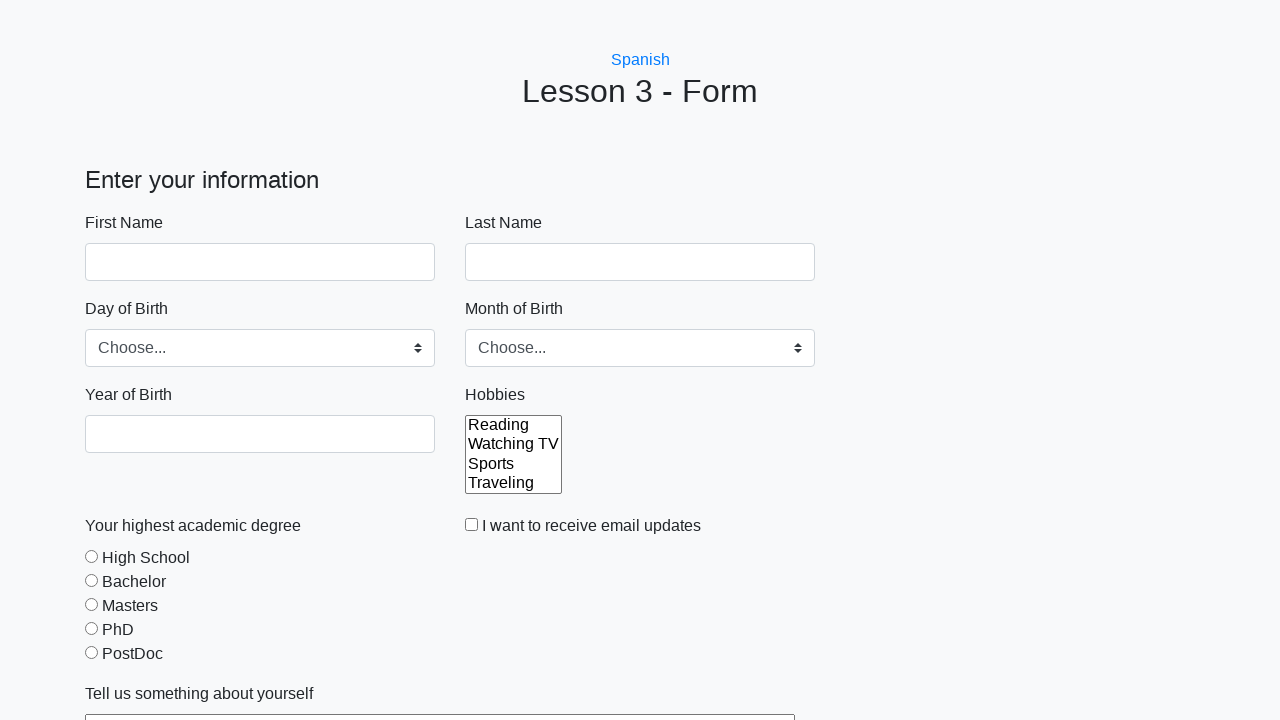

Selected 'June' from month of birth dropdown on #monthOfBirth
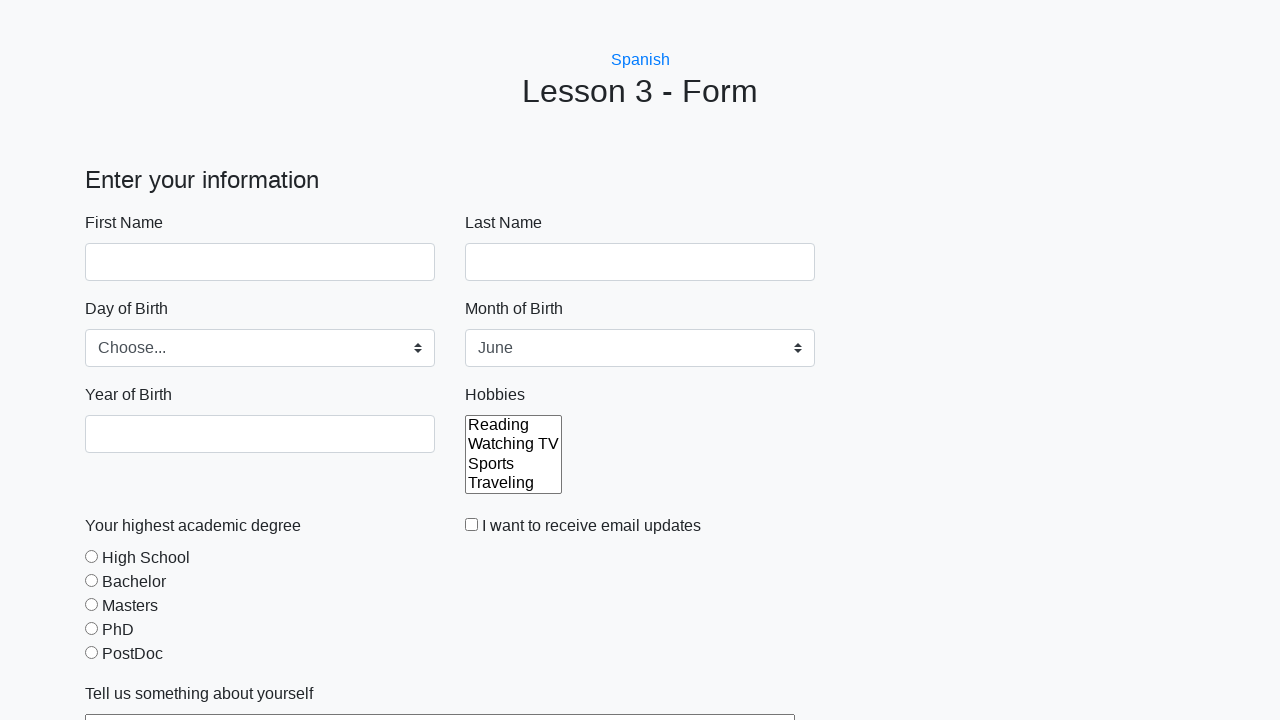

Located hobbies multi-select element
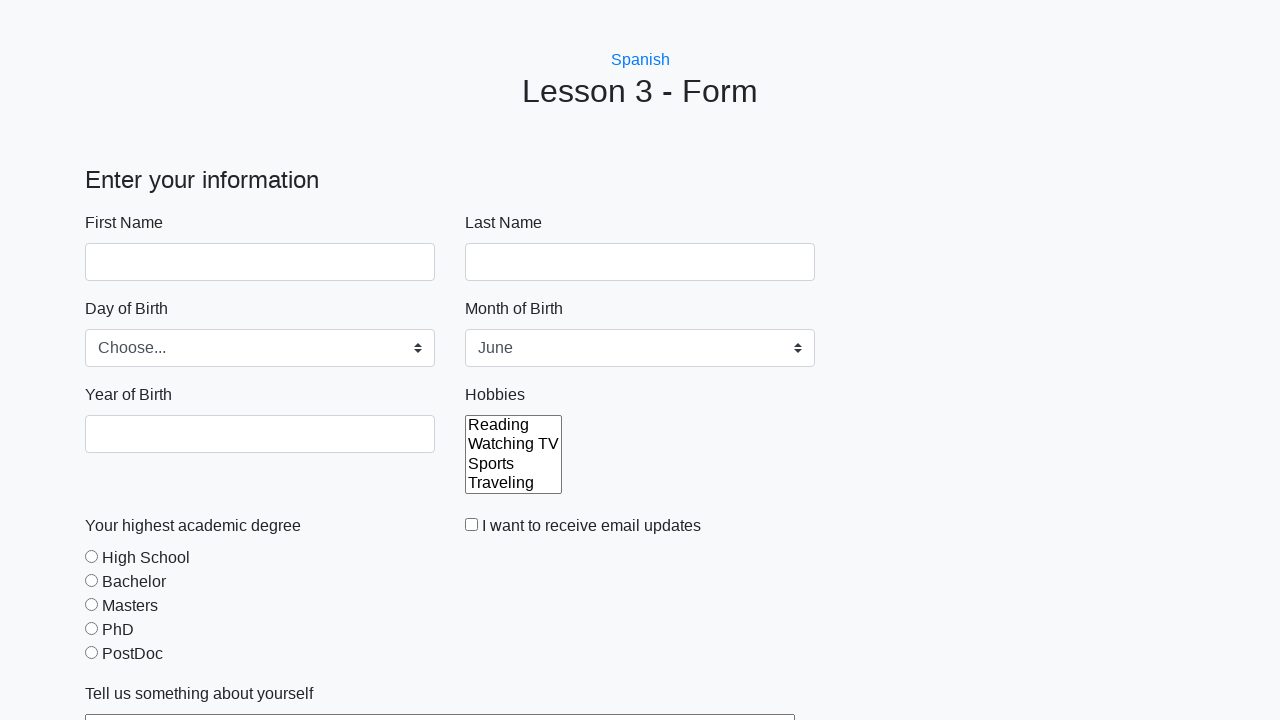

Selected multiple hobbies: Reading, Traveling, and Sports on select[name='hobbies']
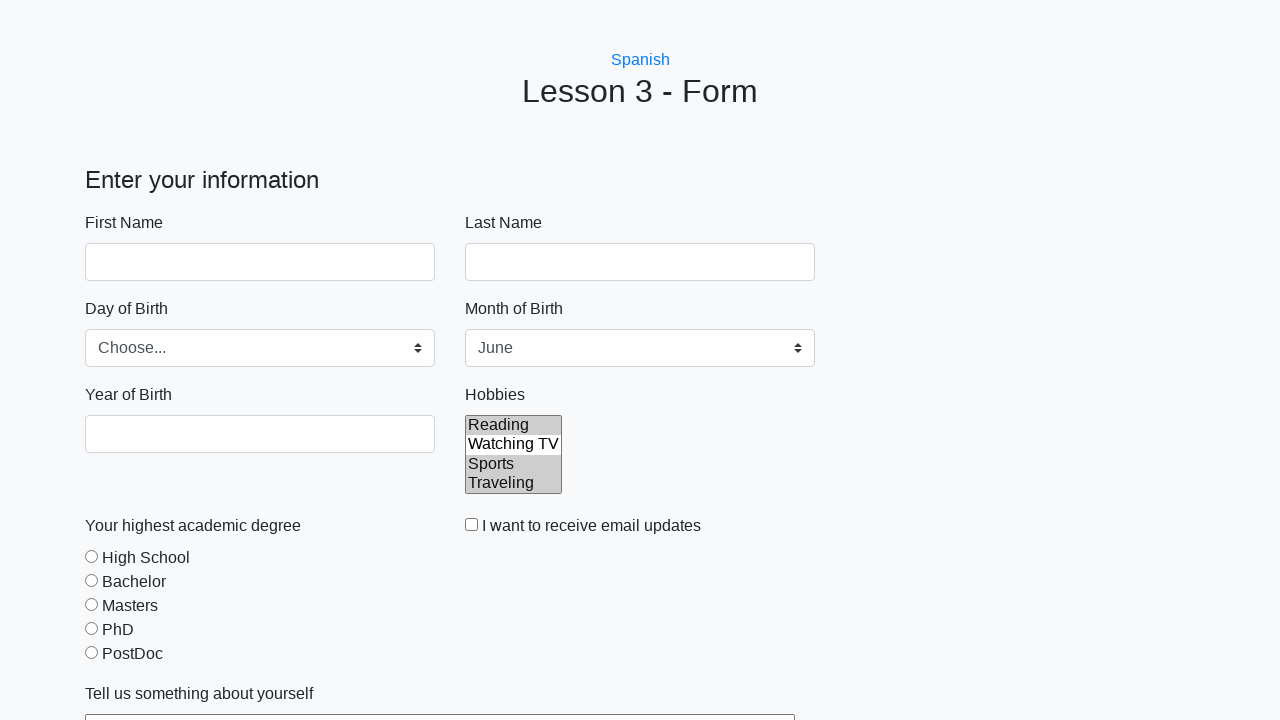

Deselected 'Traveling' from hobbies multi-select
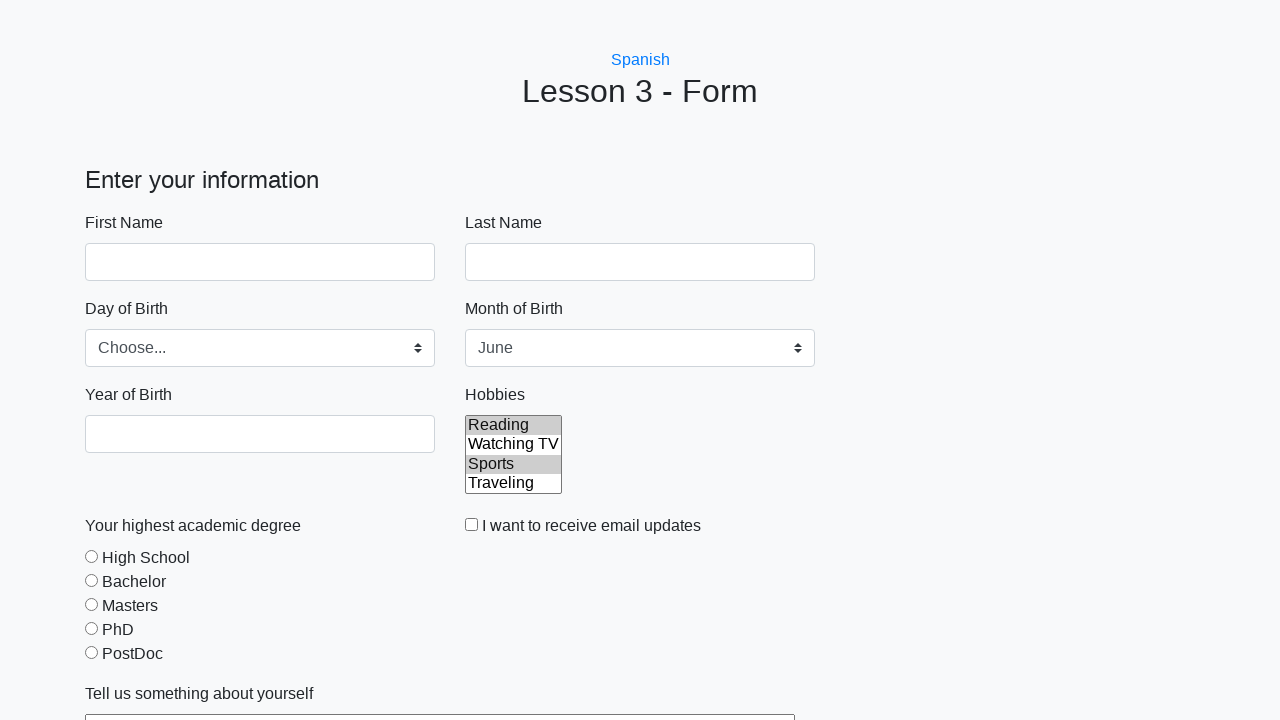

Deselected all hobbies from multi-select
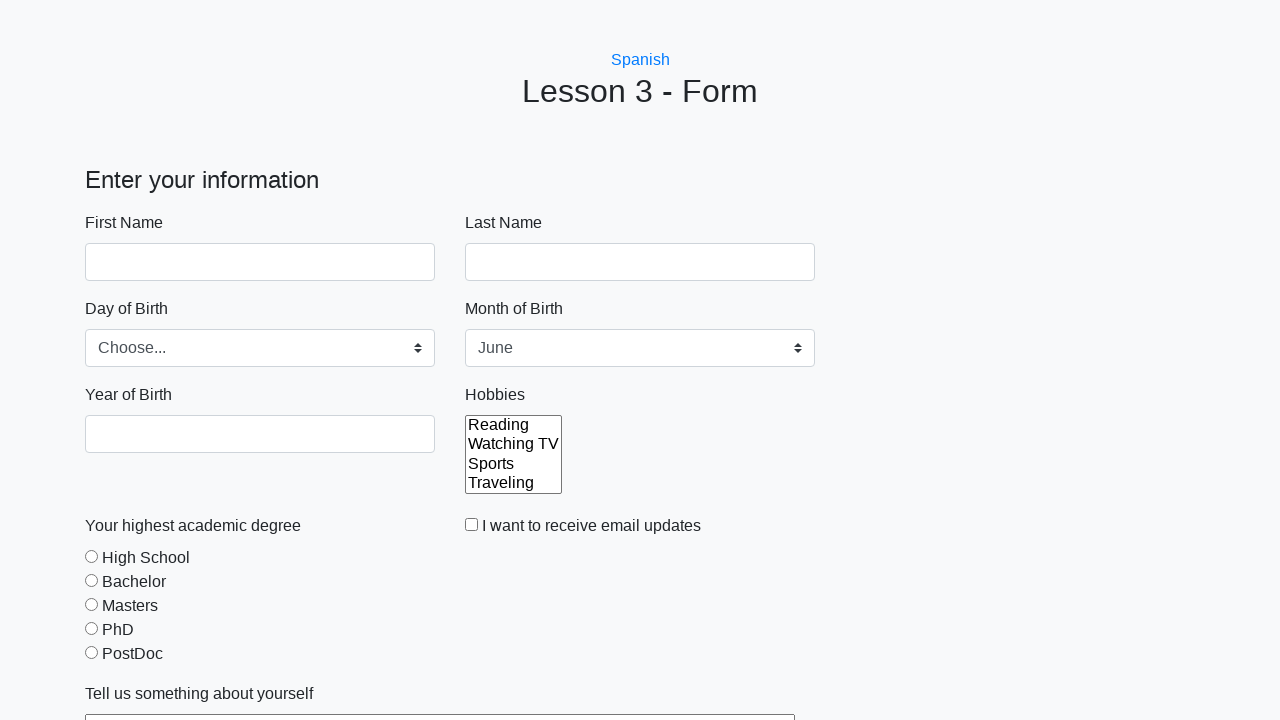

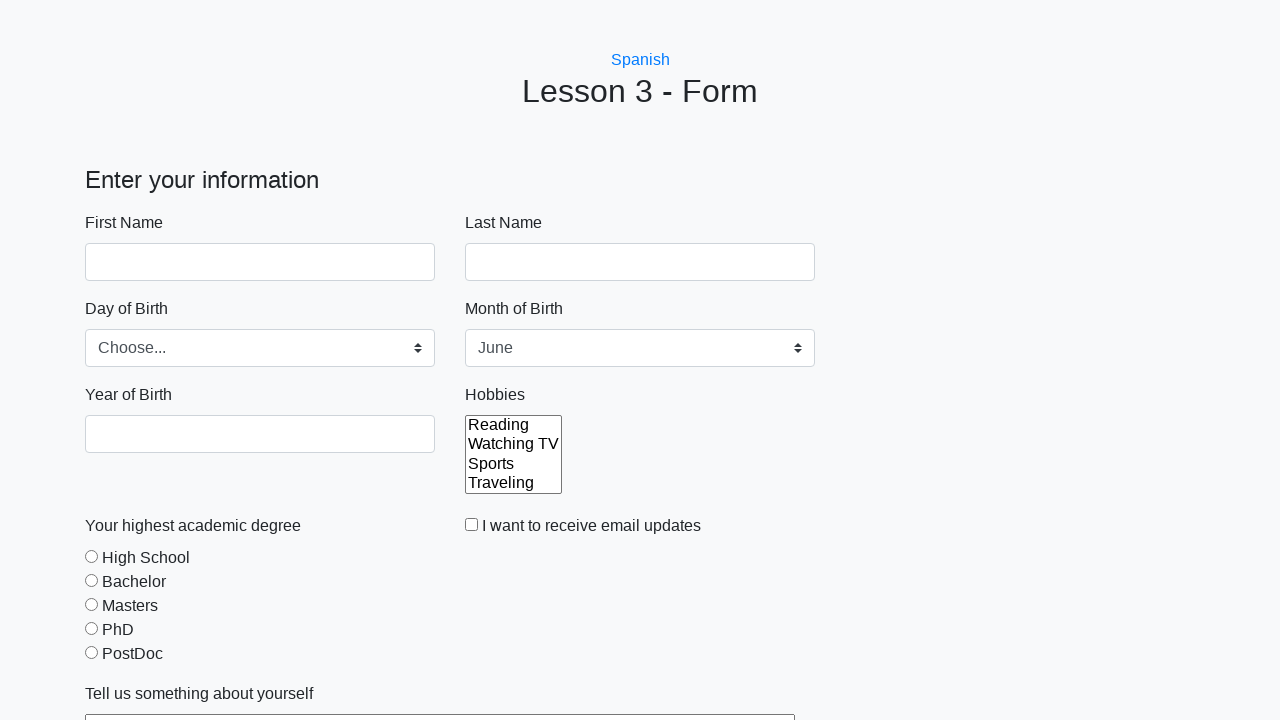